Tests dropdown selection functionality by selecting an option by value and verifying the selection

Starting URL: http://the-internet.herokuapp.com/dropdown

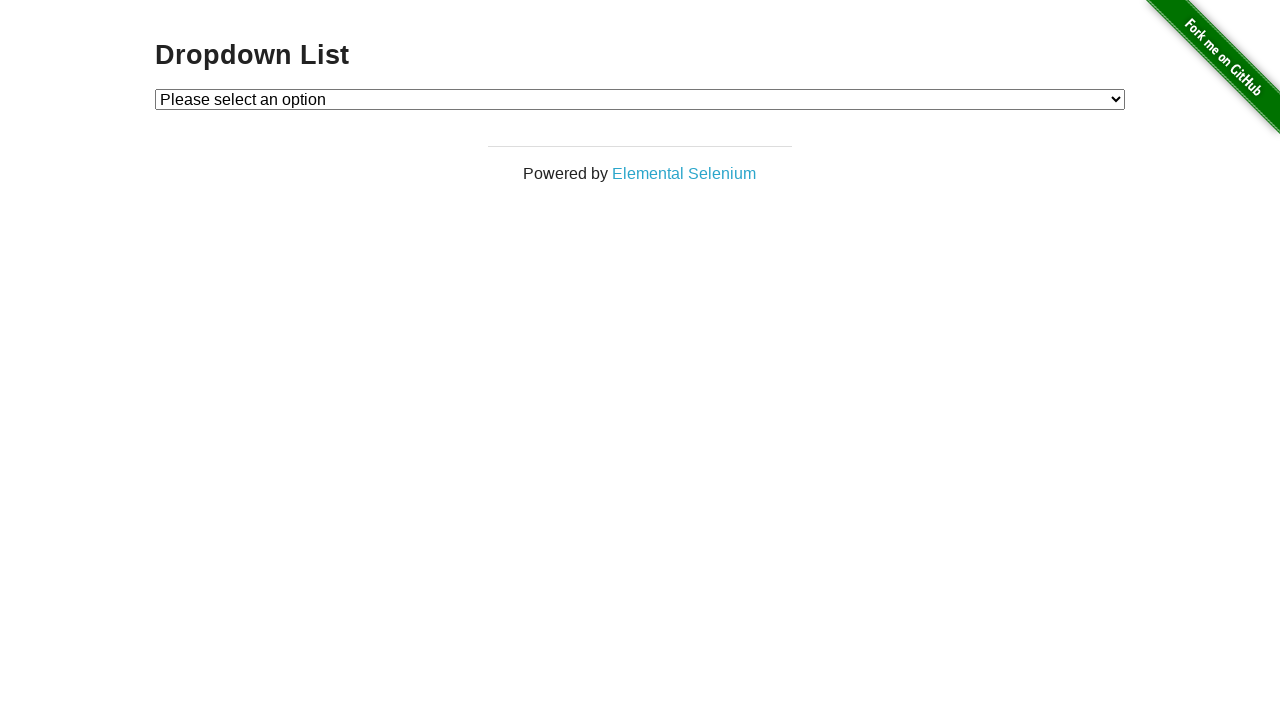

Located dropdown element with id 'dropdown'
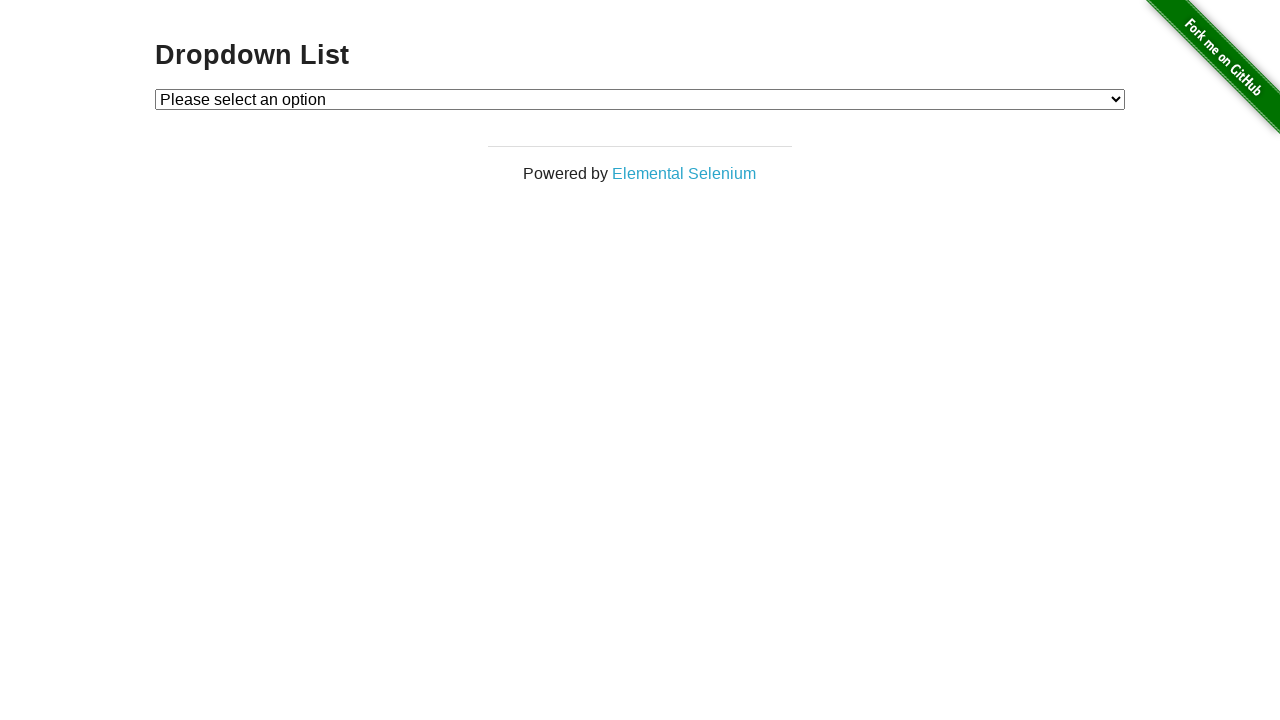

Selected option with value '1' from dropdown on #dropdown
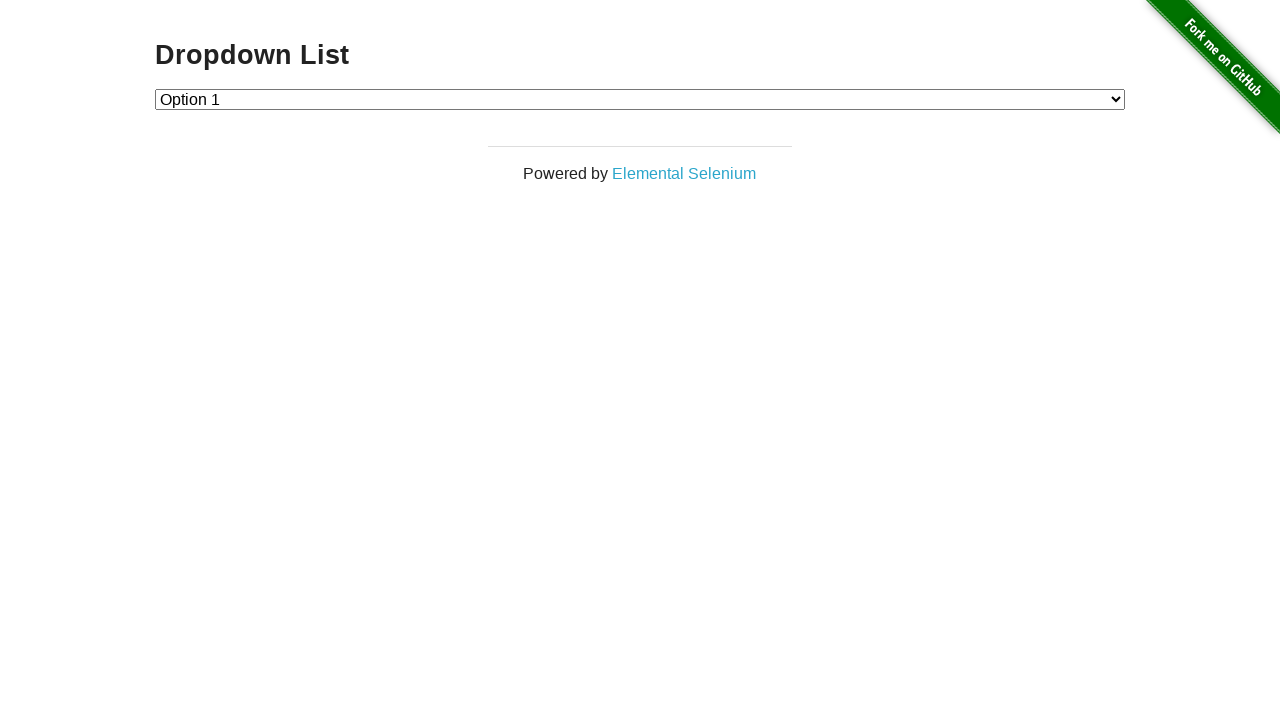

Located the currently selected dropdown option
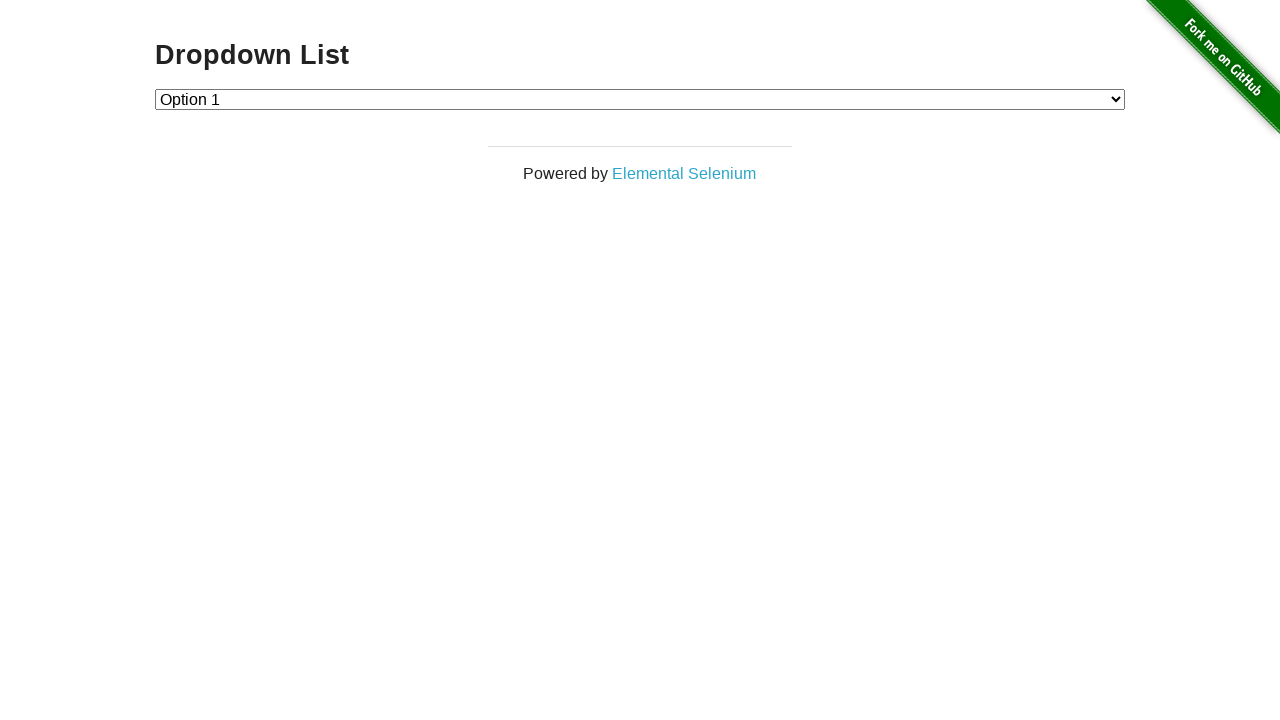

Verified that 'Option 1' is selected in the dropdown
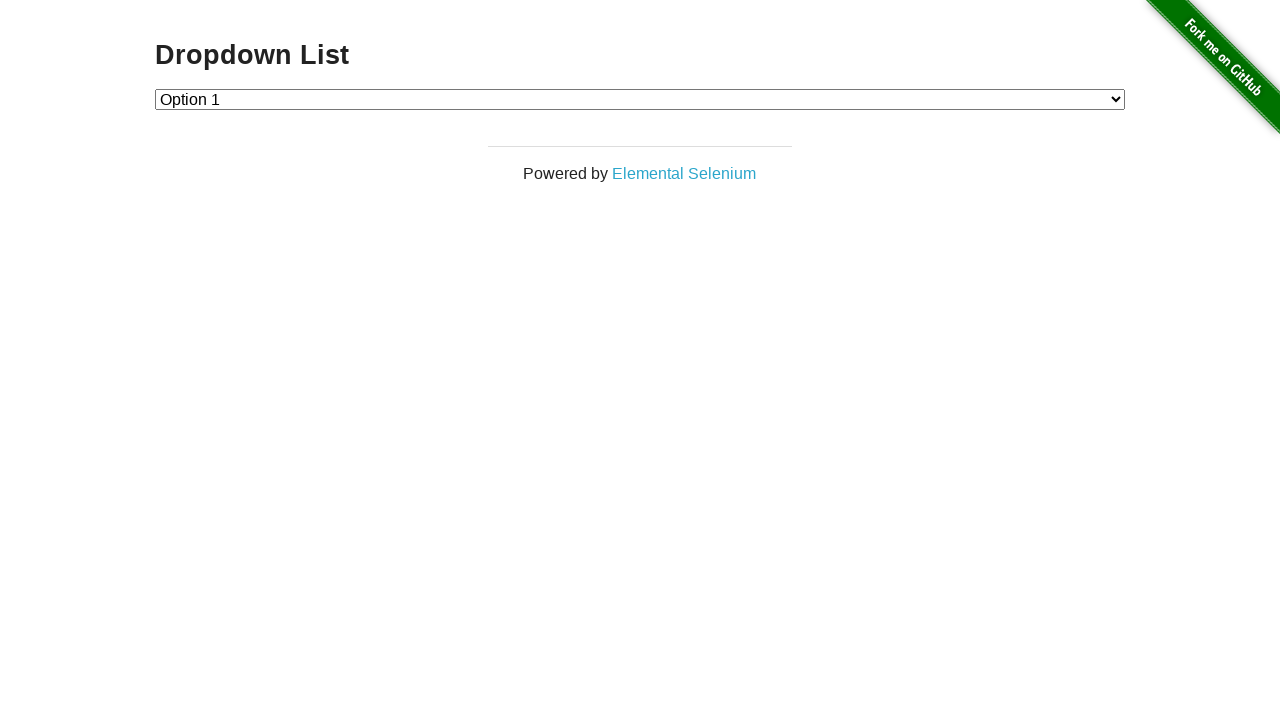

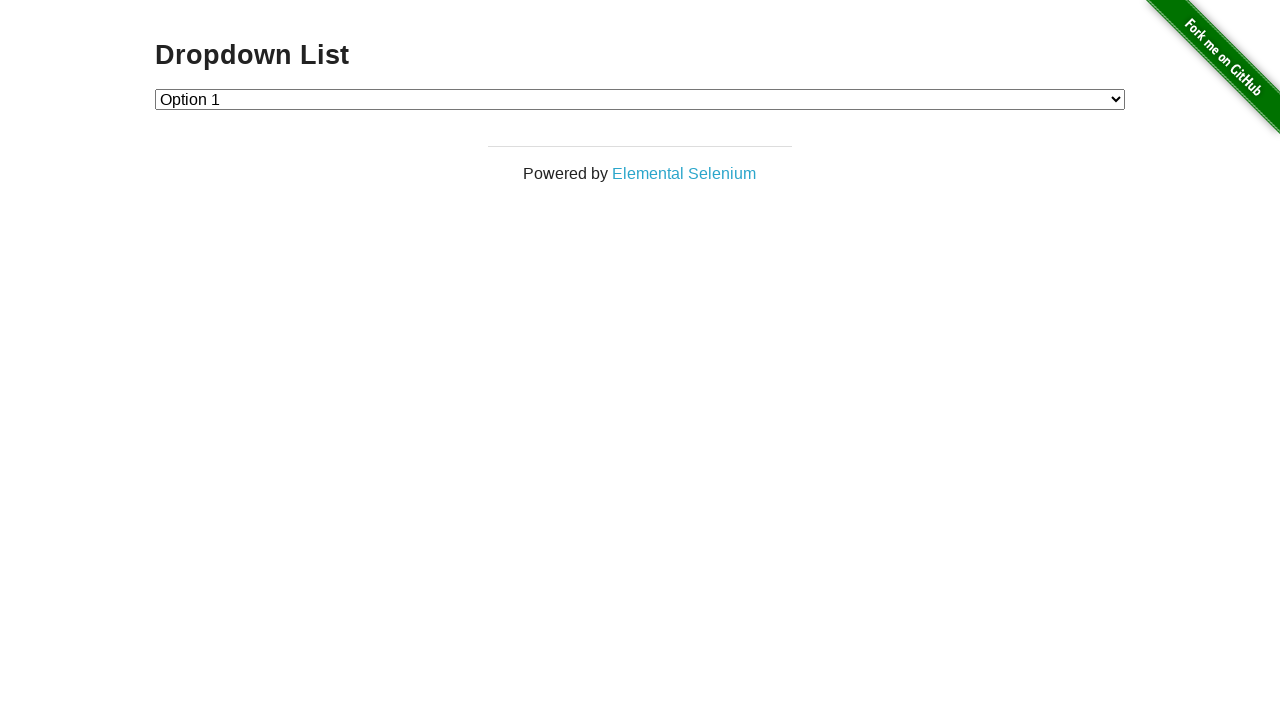